Tests calculator division that results in one using decrement buttons

Starting URL: https://www.globalsqa.com/angularJs-protractor/SimpleCalculator/

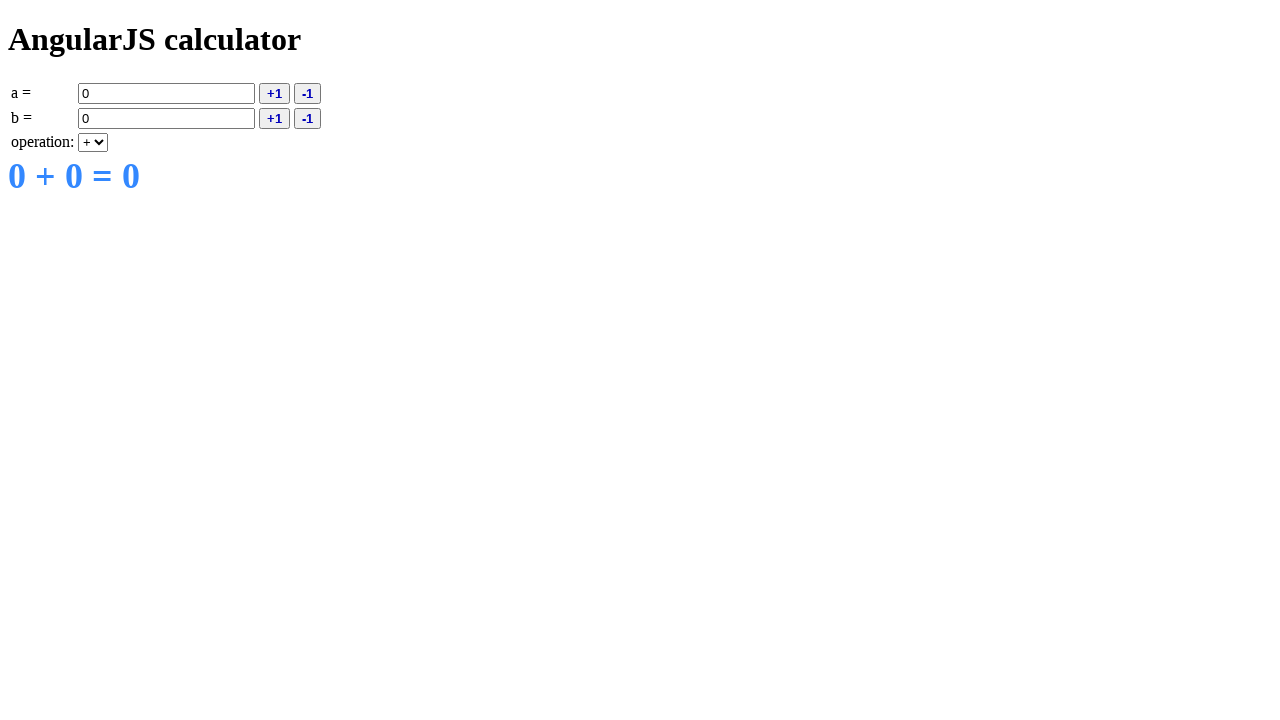

Filled value A with '2' on [ng-model='a']
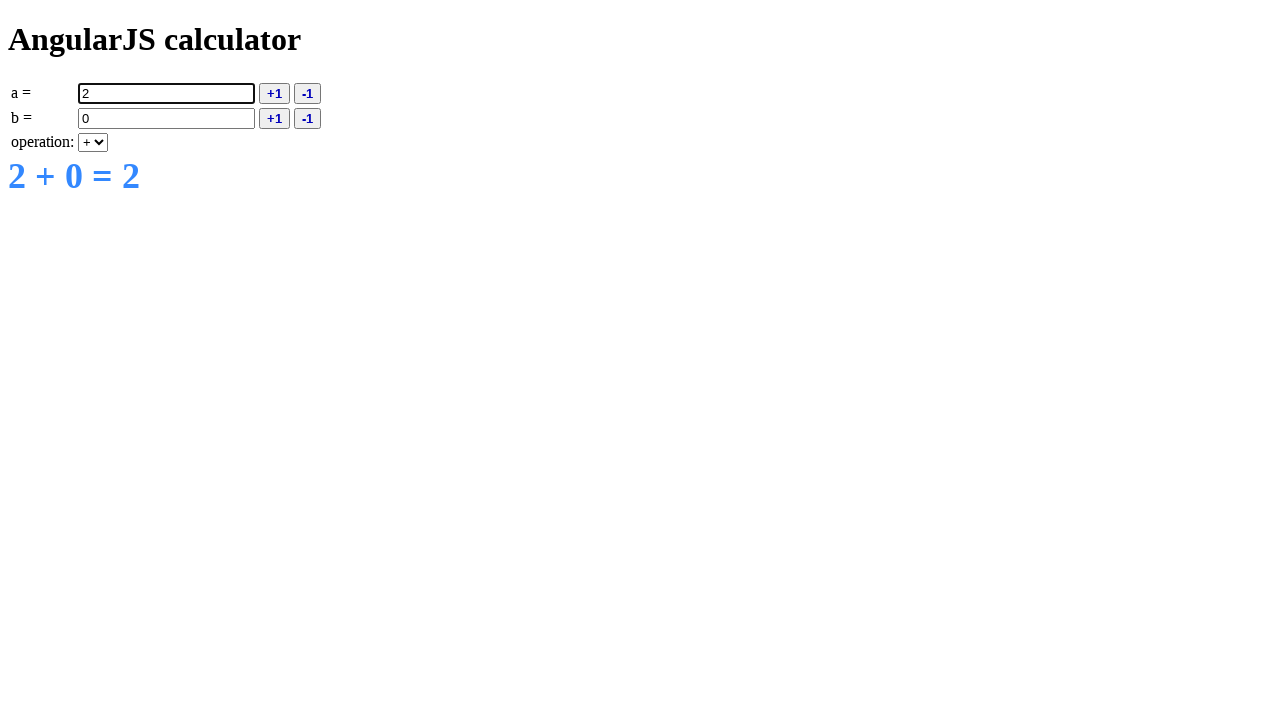

Filled value B with '2' on [ng-model='b']
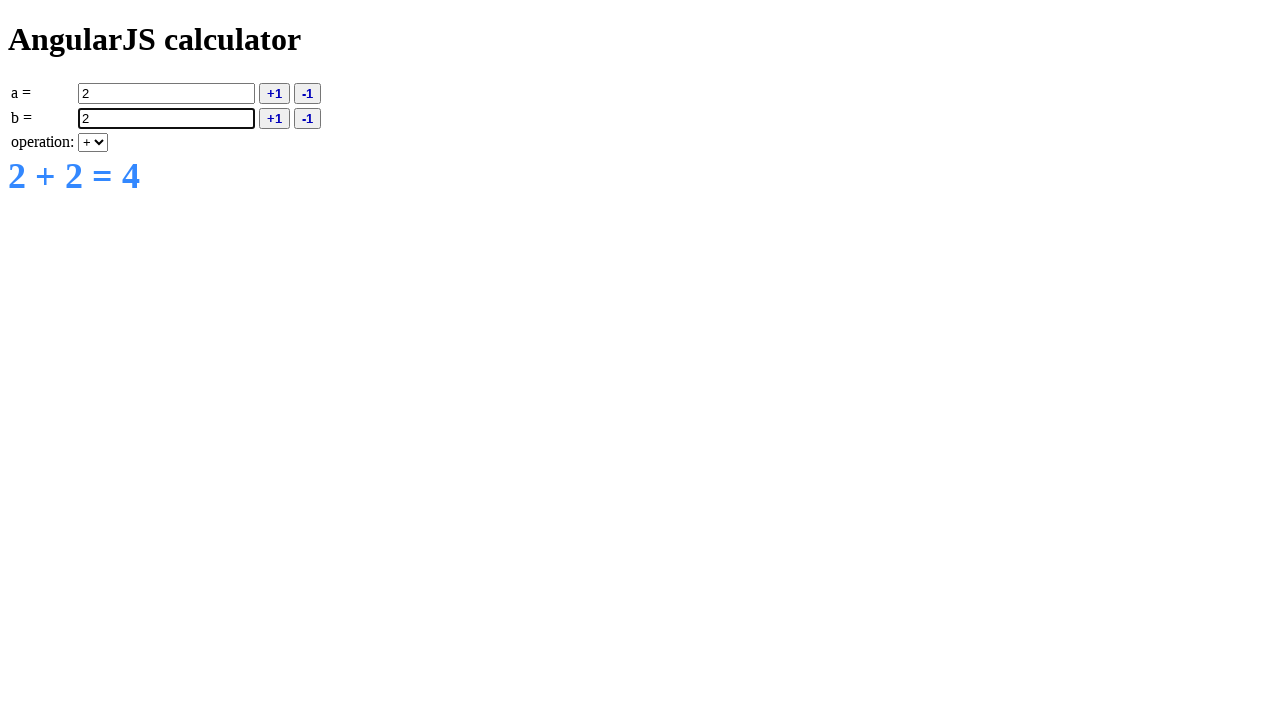

Clicked decrement button for value A at (308, 93) on [ng-click='deca()']
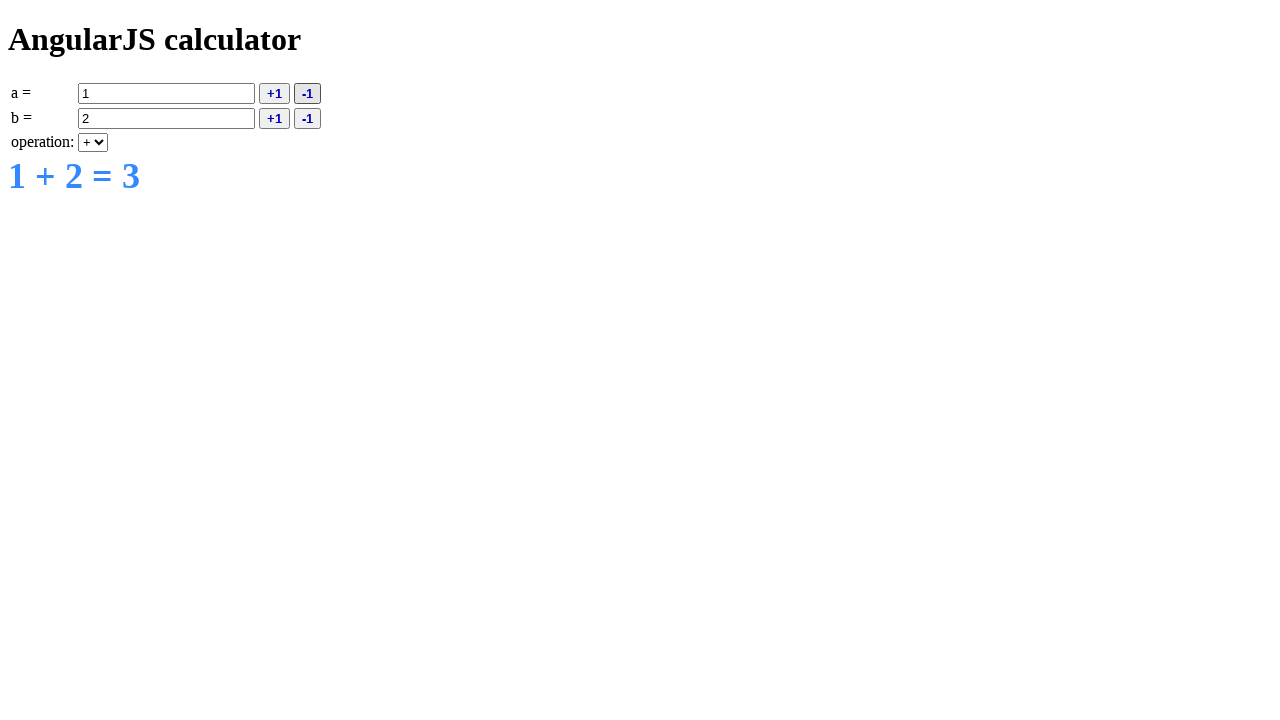

Clicked decrement button for value B at (308, 118) on [ng-click='decb()']
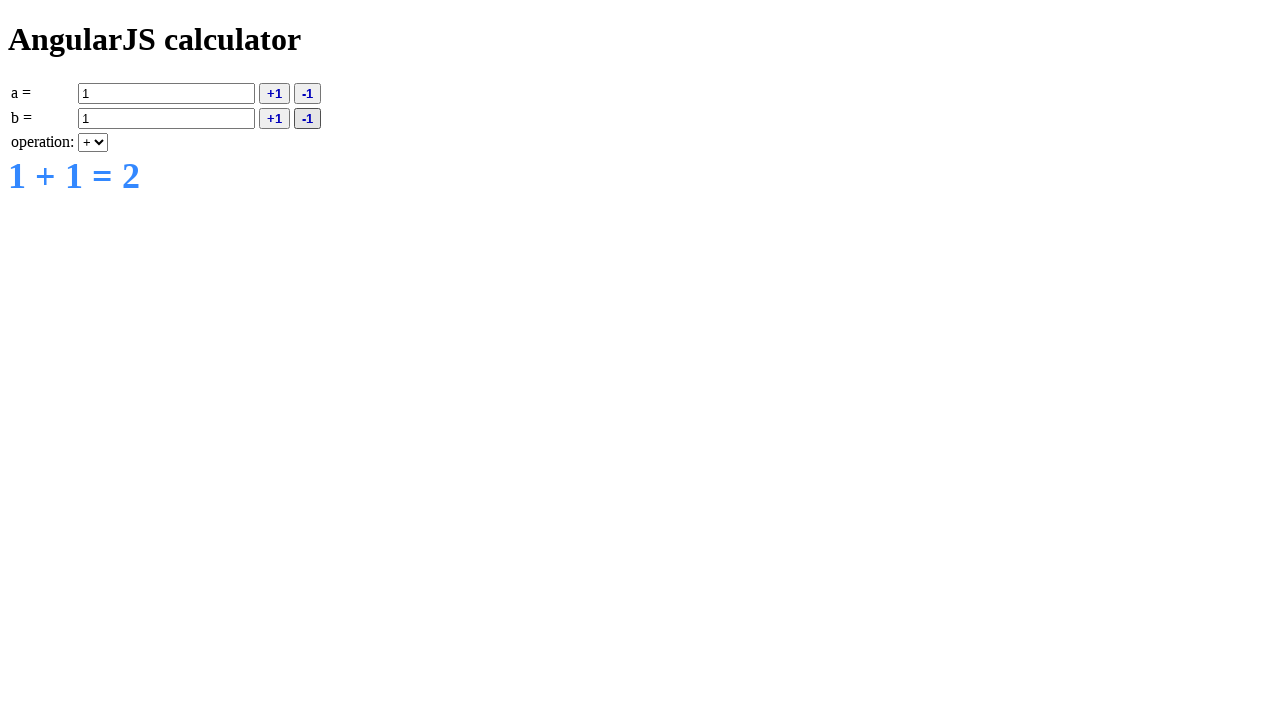

Selected division operation on [ng-model='operation']
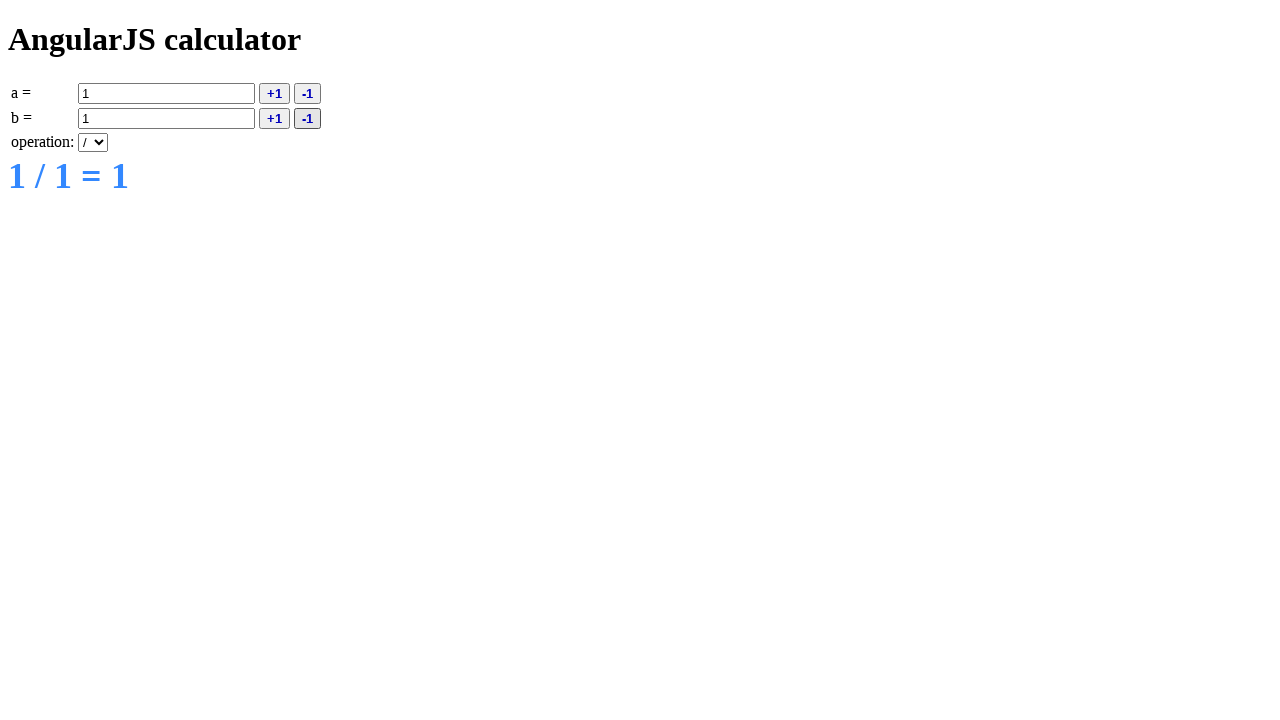

Result element loaded and displayed
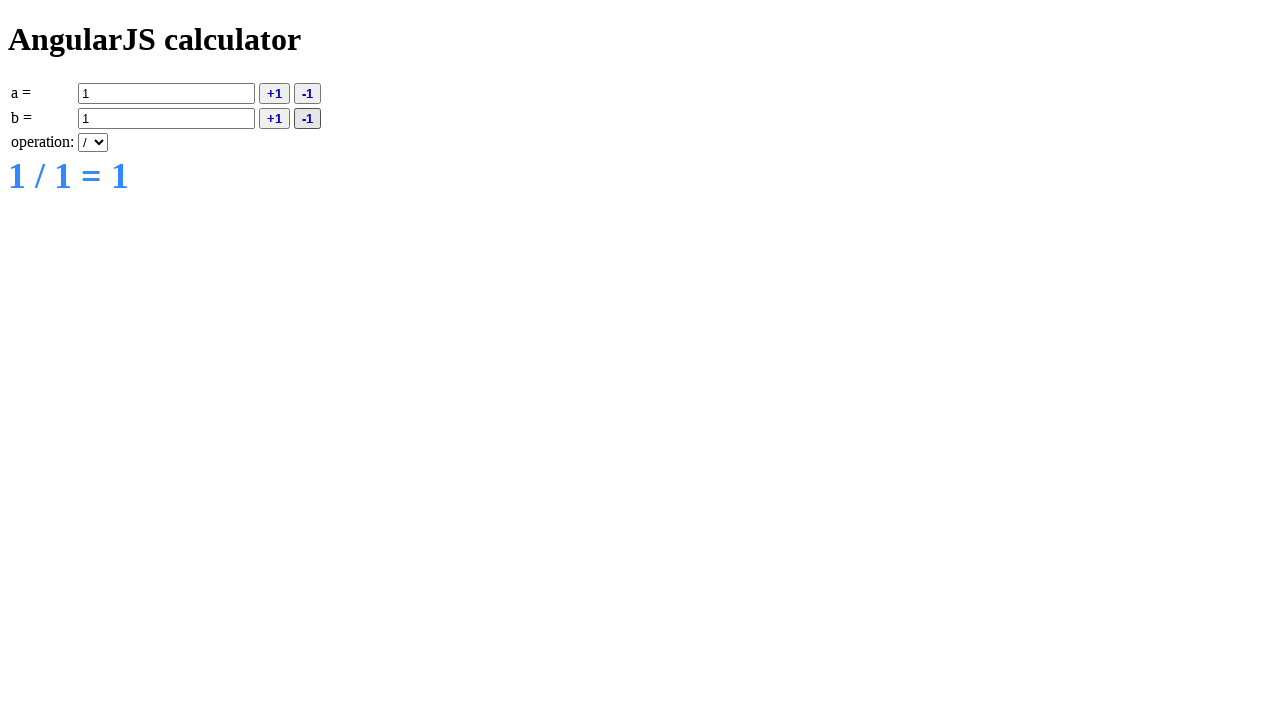

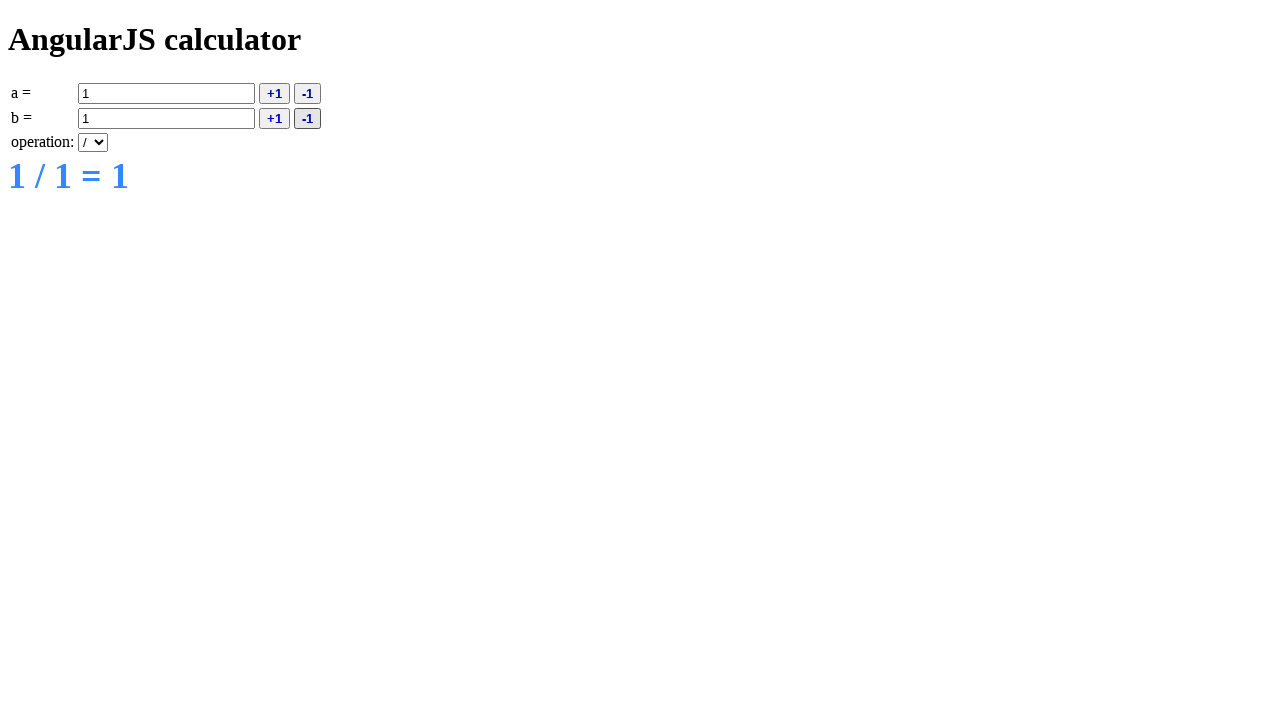